Tests child window handling by clicking a document link and interacting with the newly opened page

Starting URL: https://rahulshettyacademy.com/loginpagePractise/

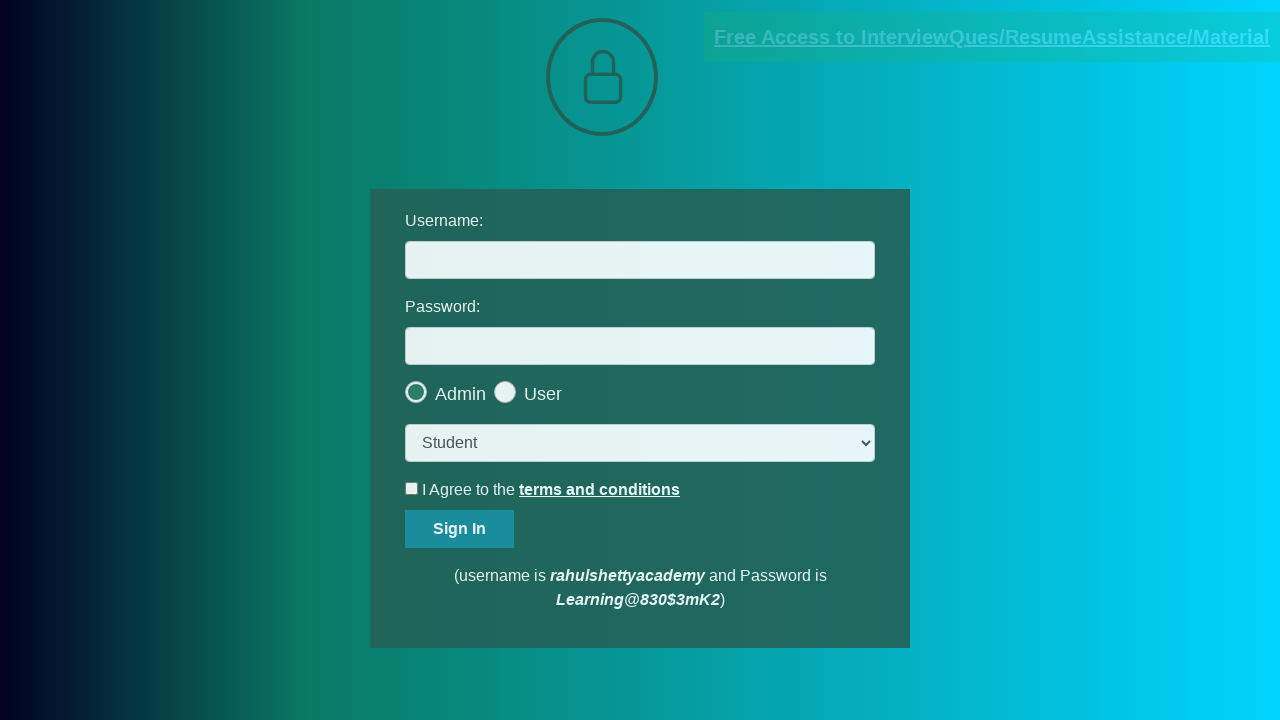

Located document link element
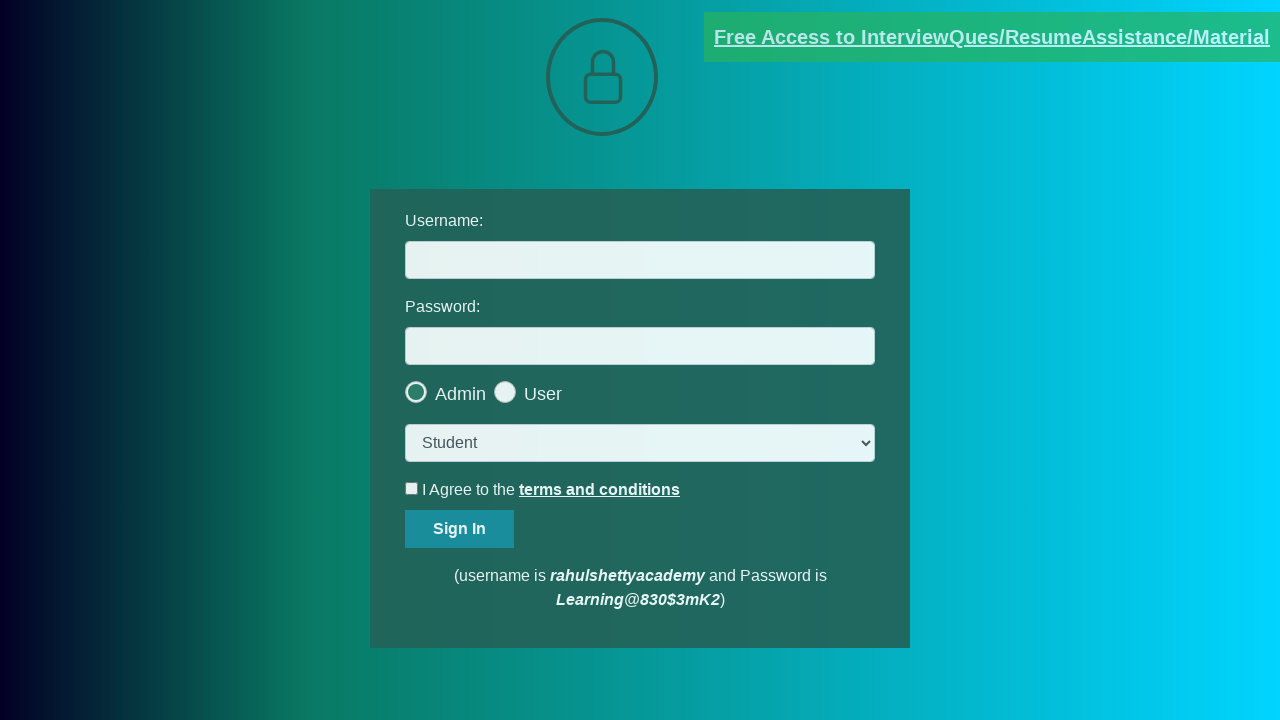

Clicked document link and child window opened at (992, 37) on [href*='documents-request']
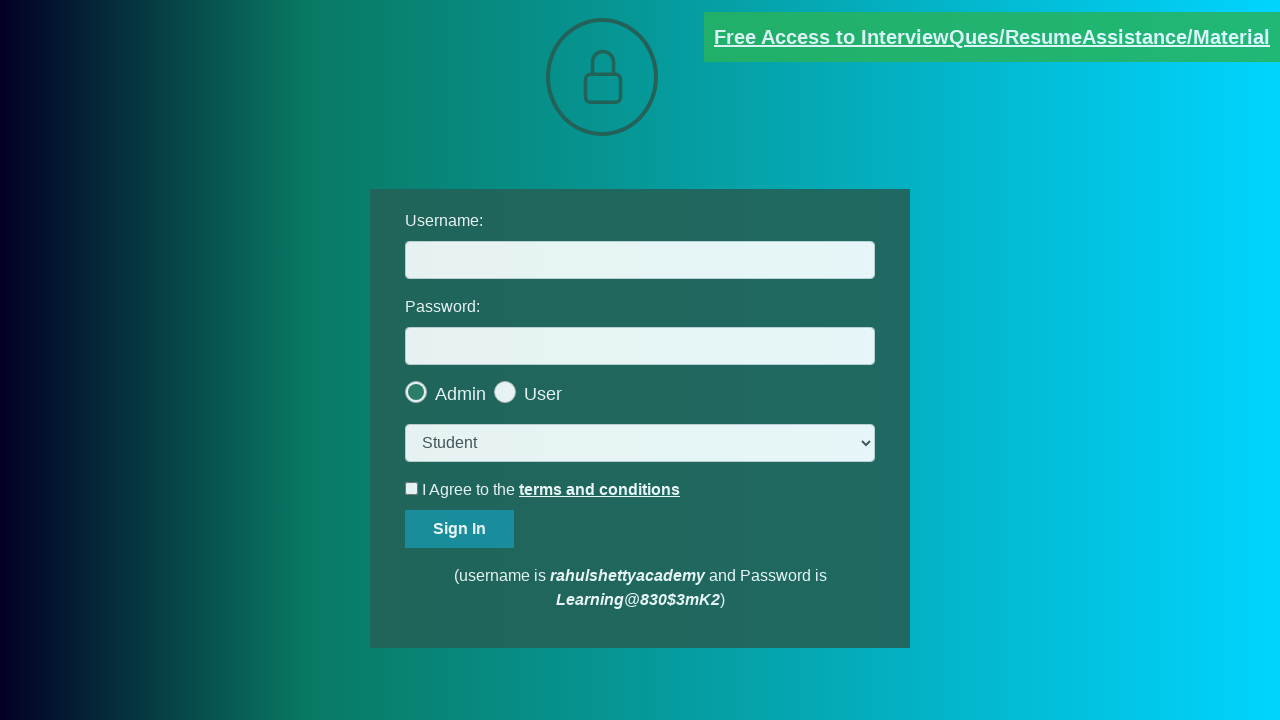

Captured reference to new child page
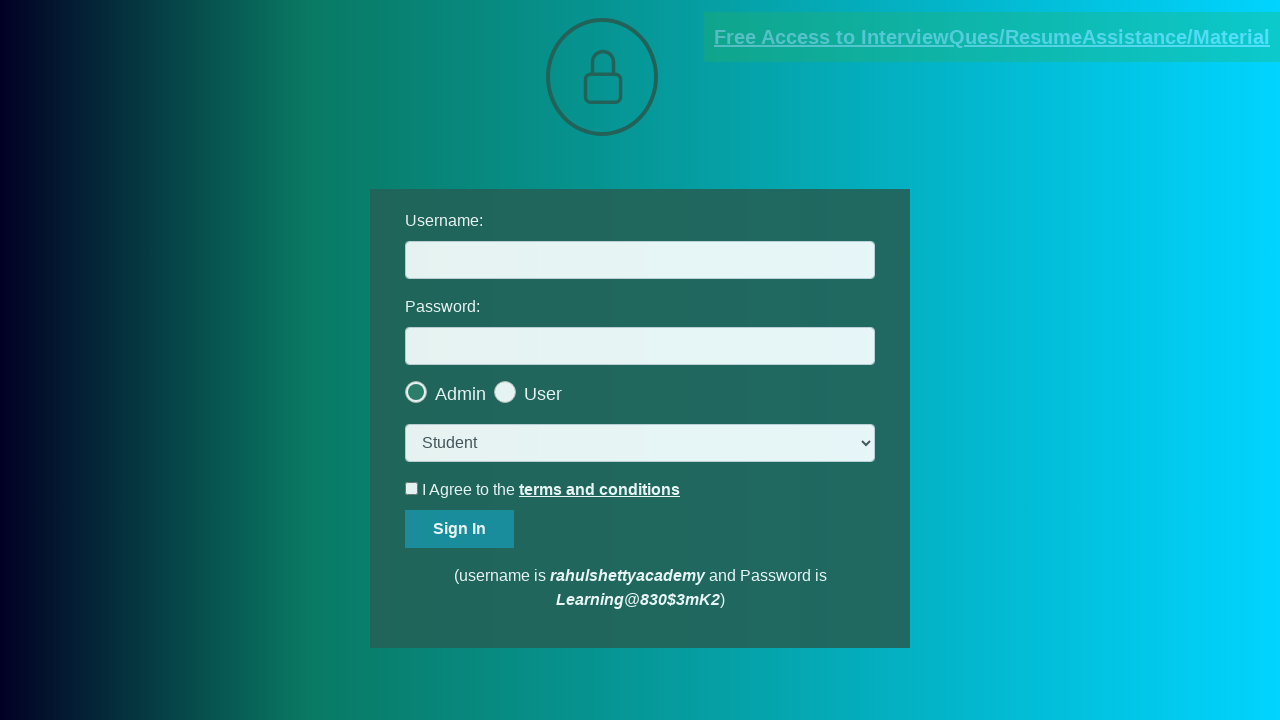

Child page finished loading
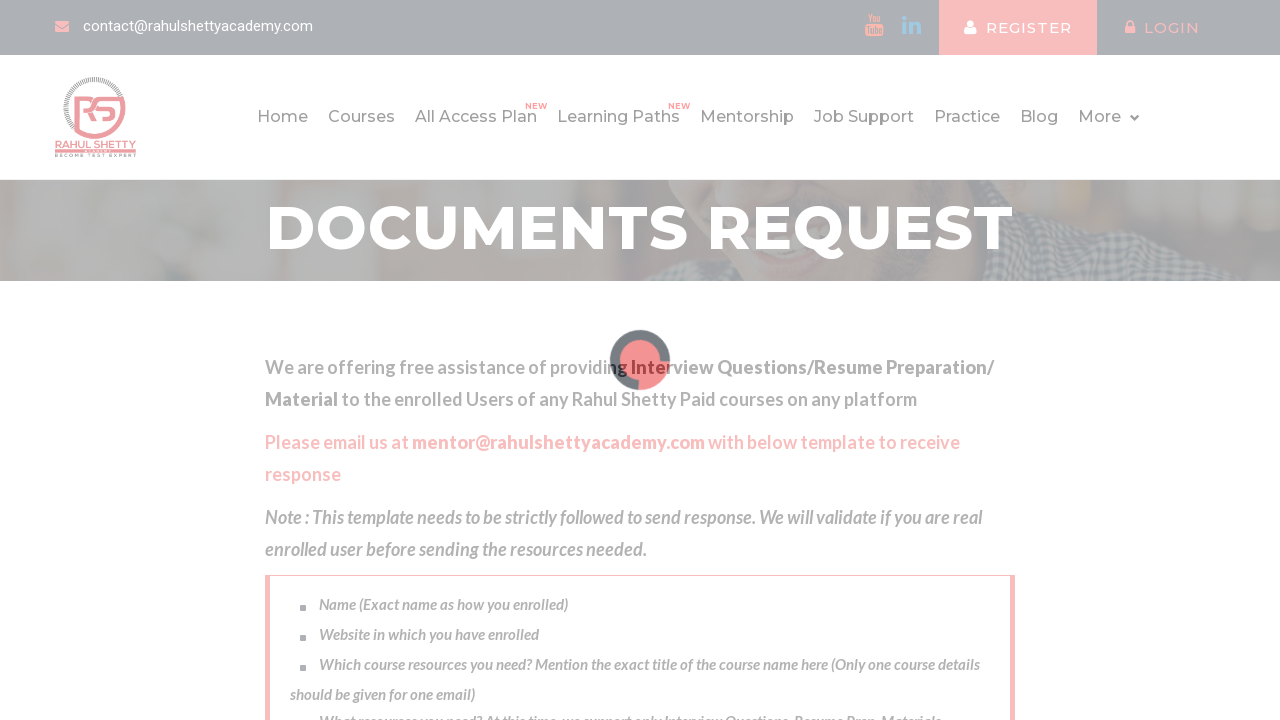

Retrieved text from red element: Please email us at mentor@rahulshettyacademy.com with below template to receive response 
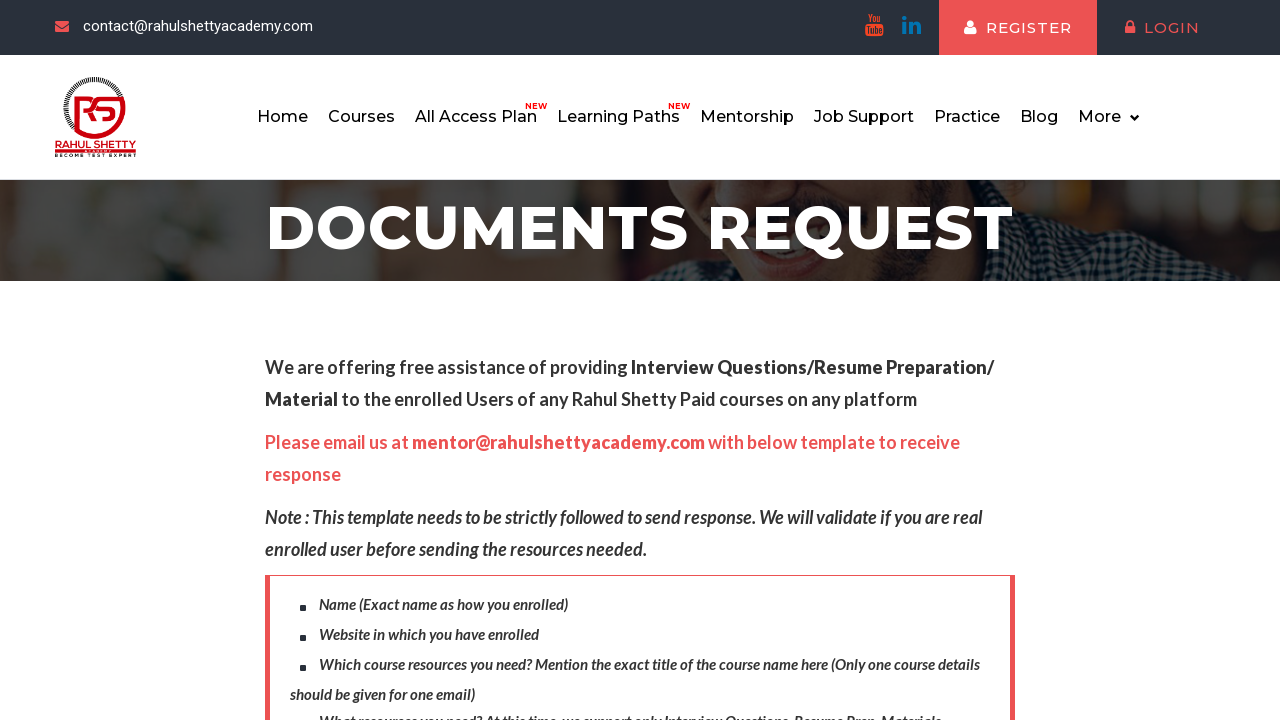

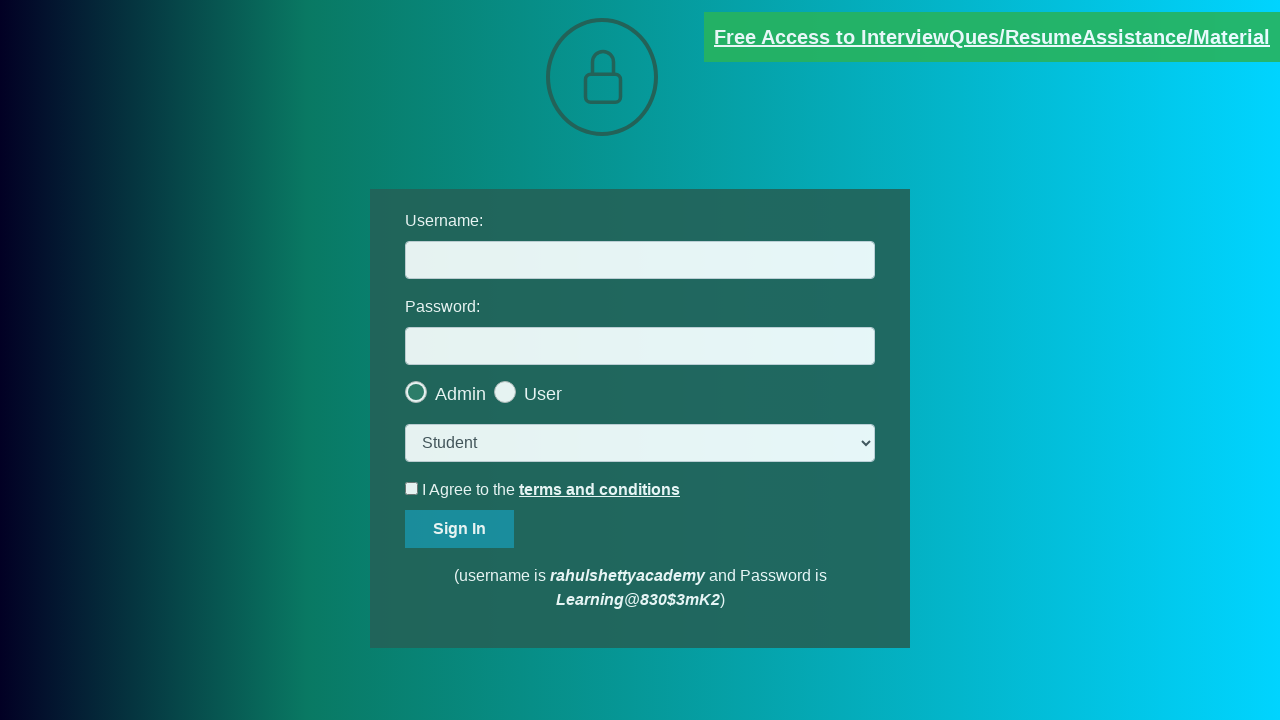